Tests clicking buttons that trigger different dialog types (alert, confirmation, prompt)

Starting URL: https://zimaev.github.io/dialog/

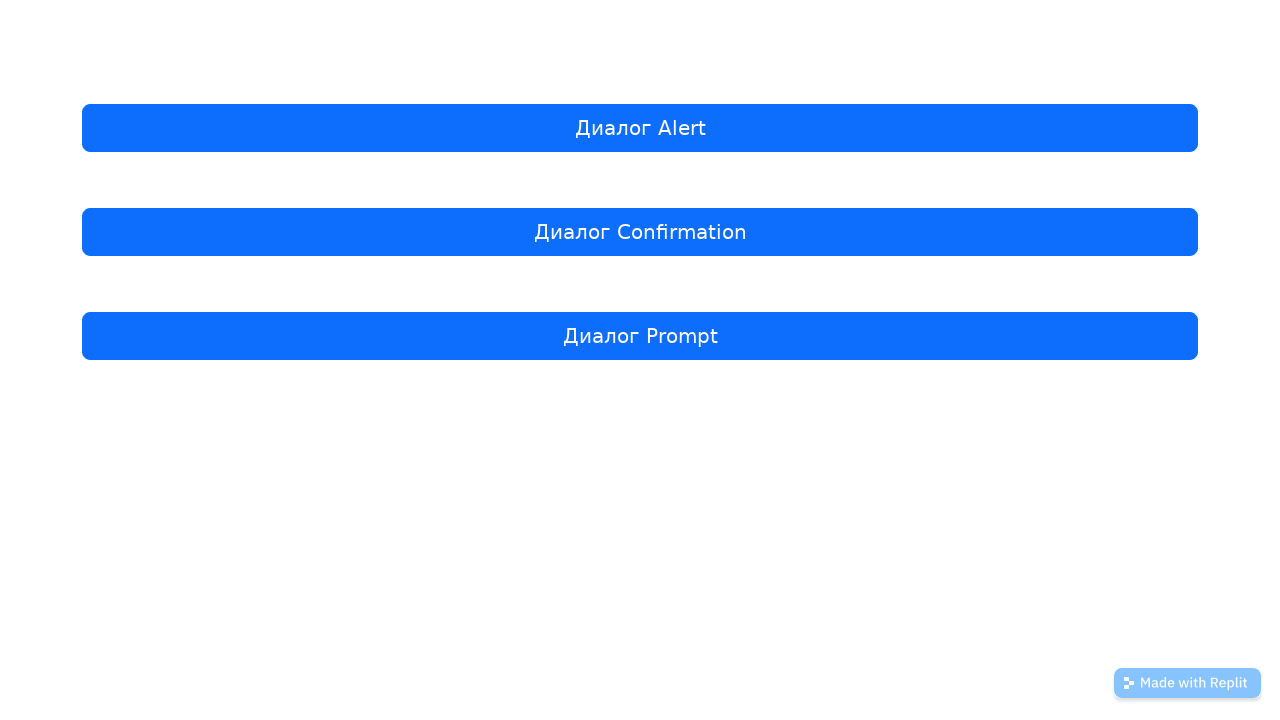

Clicked Alert dialog button at (640, 128) on internal:text="\u0414\u0438\u0430\u043b\u043e\u0433 Alert"i
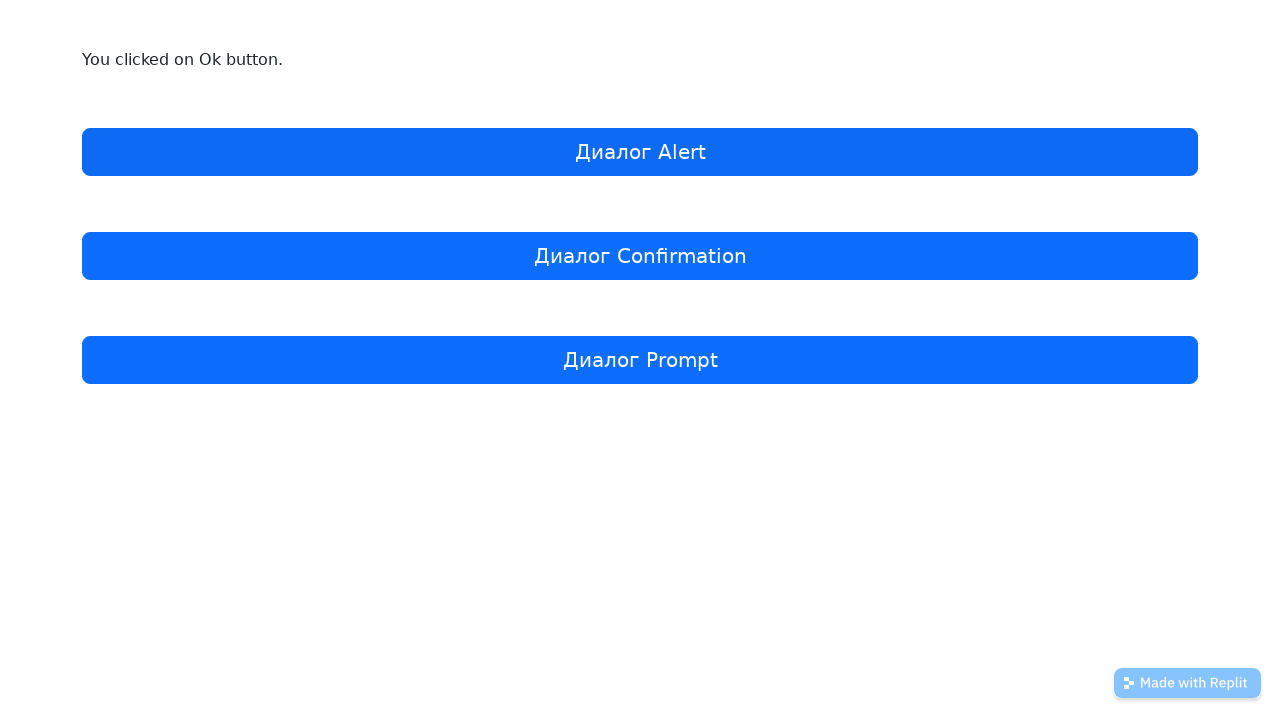

Clicked Confirmation dialog button at (640, 256) on internal:text="\u0414\u0438\u0430\u043b\u043e\u0433 Confirmation"i
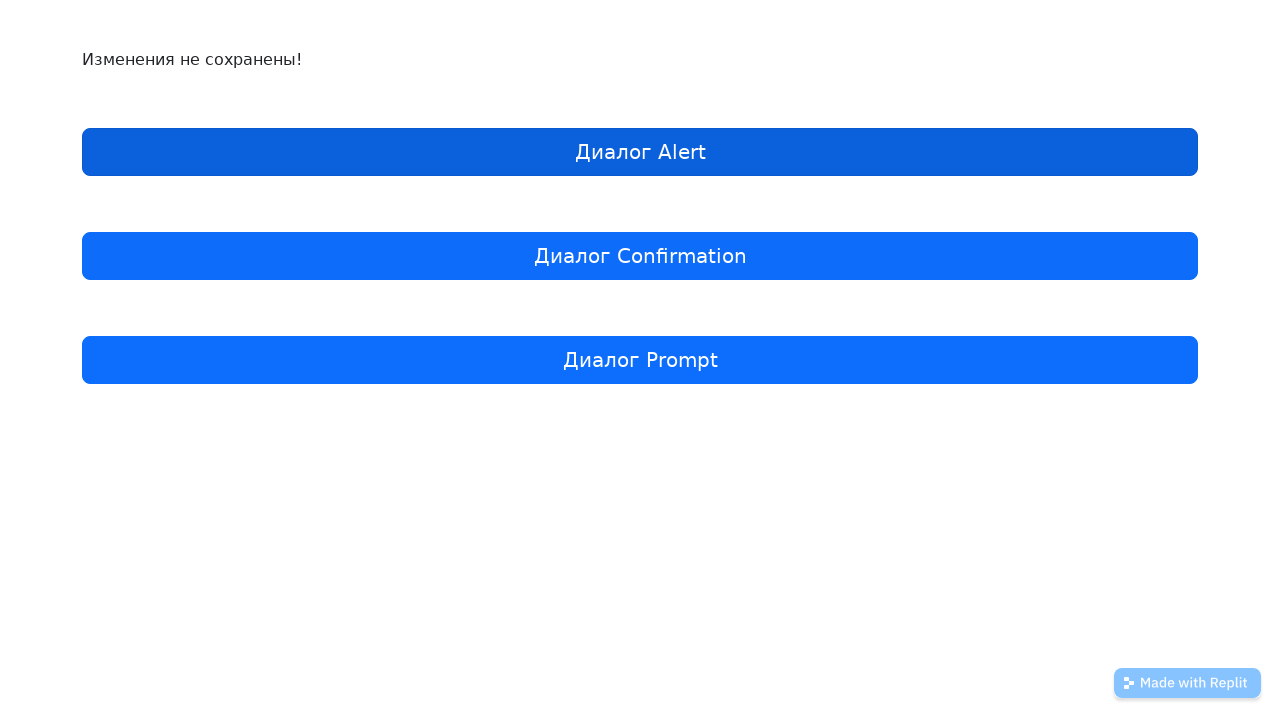

Clicked Prompt dialog button at (640, 360) on internal:text="\u0414\u0438\u0430\u043b\u043e\u0433 Prompt"i
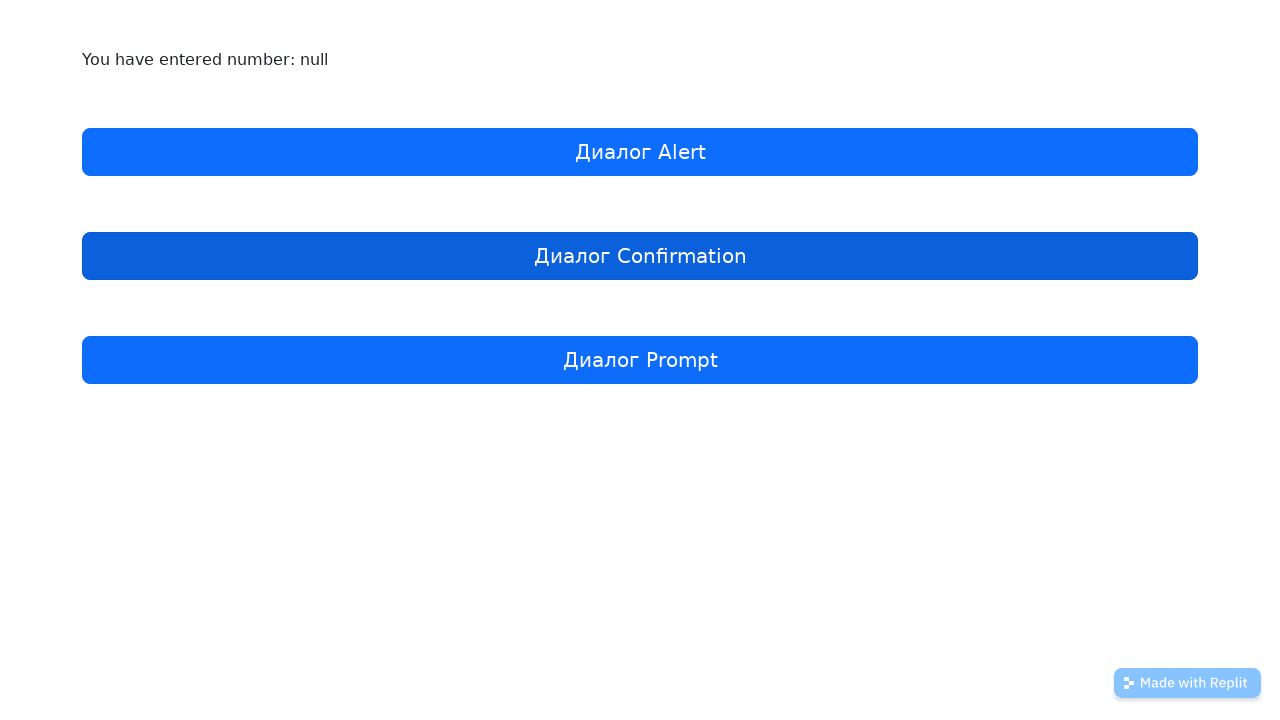

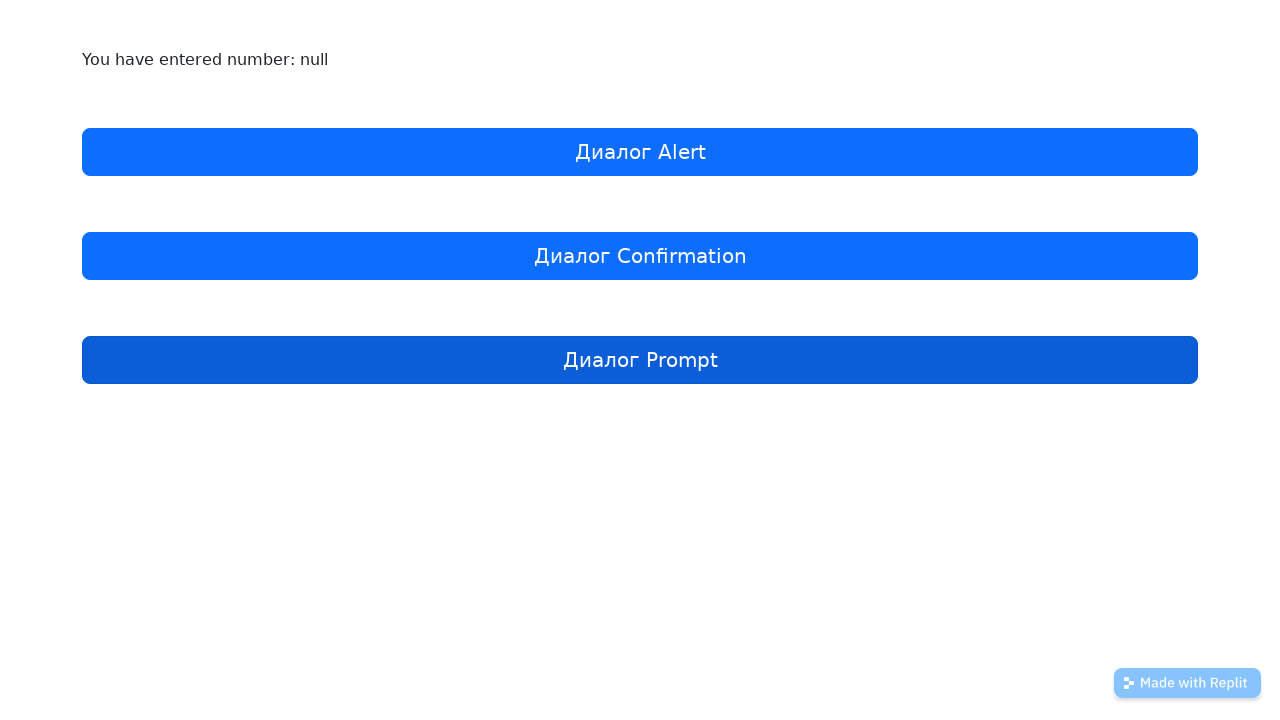